Tests an e-commerce shopping flow by searching for products containing "ber", adding all matching items to cart, proceeding to checkout, and applying a promo code.

Starting URL: https://rahulshettyacademy.com/seleniumPractise/#/

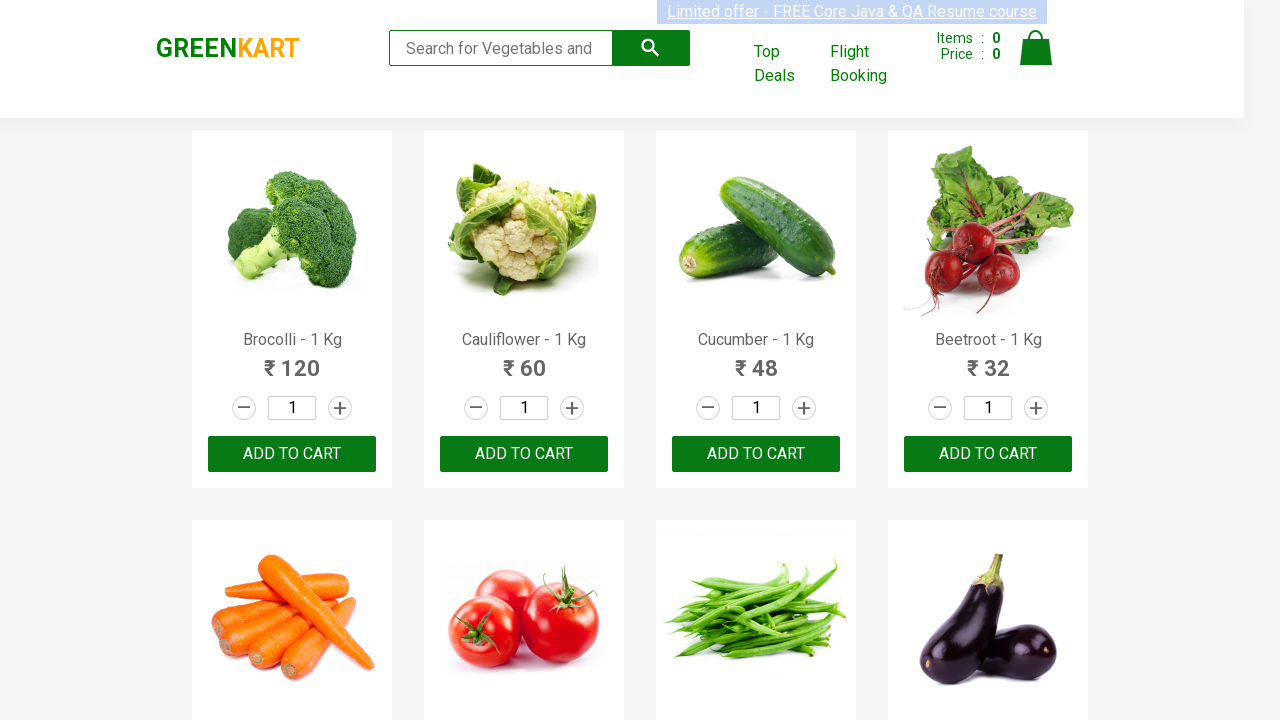

Filled search field with 'ber' on .search-keyword
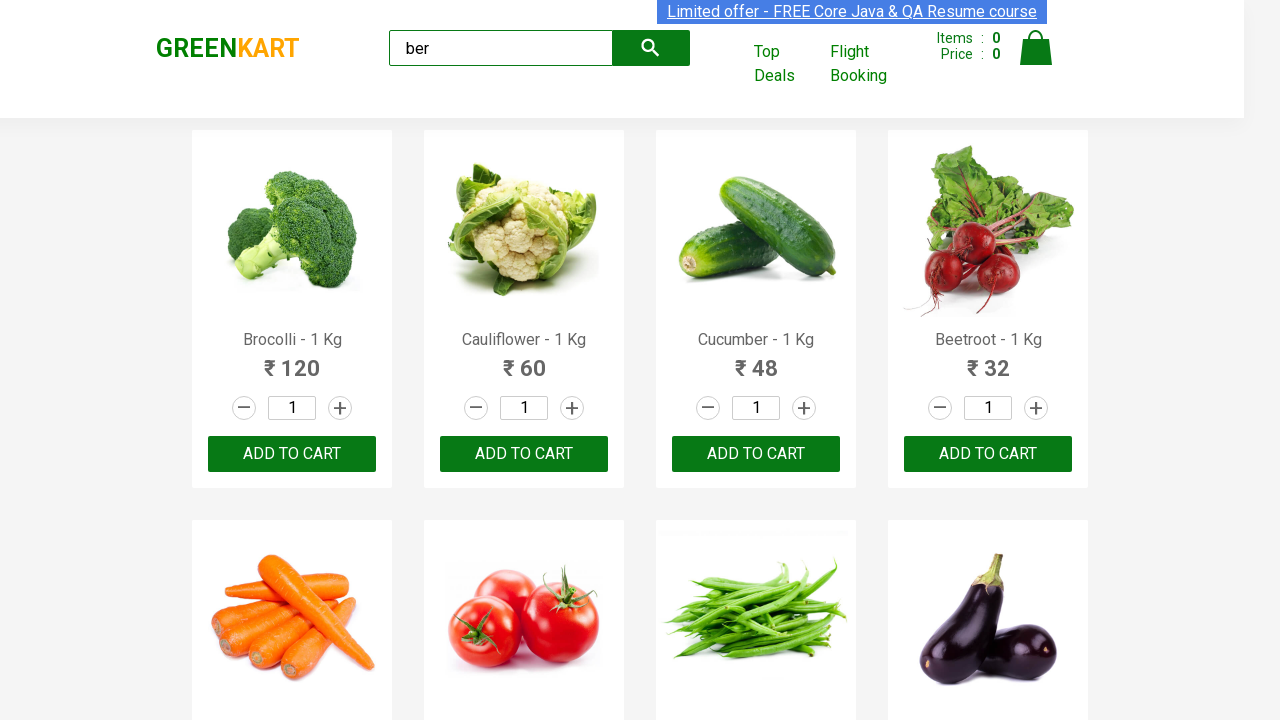

Waited for search results to load
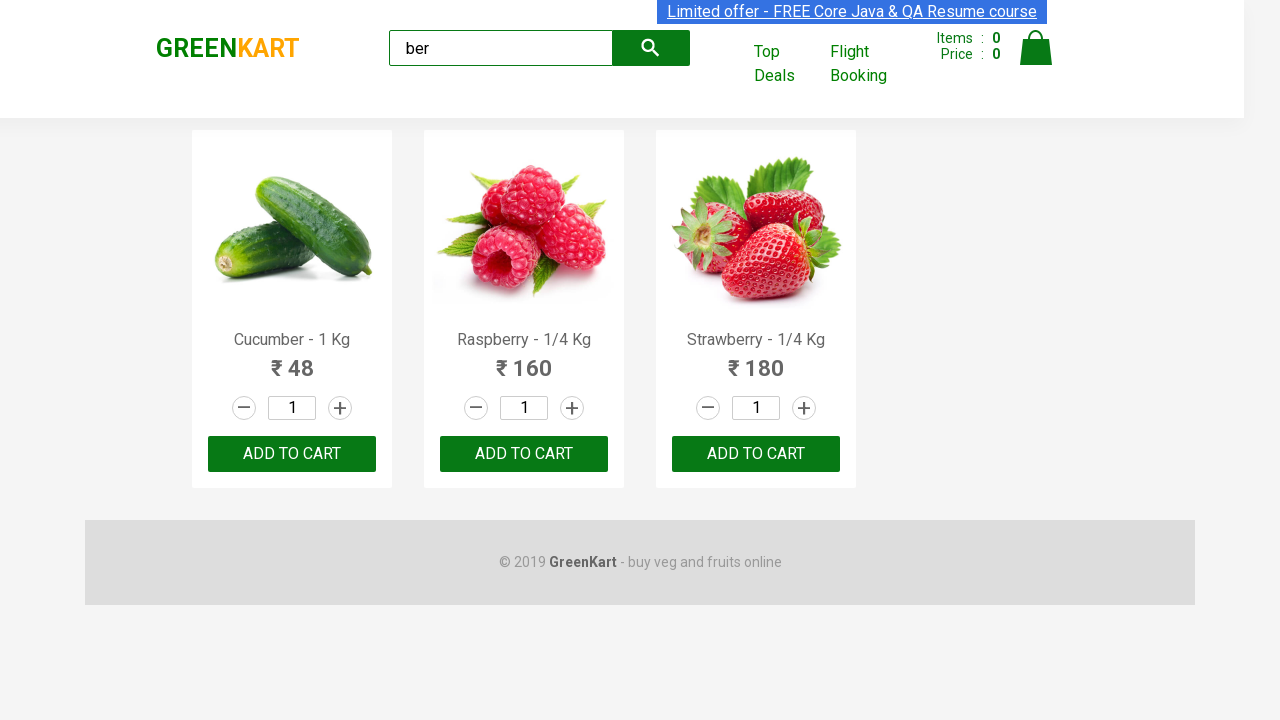

Found 3 'ADD TO CART' buttons matching 'ber' search
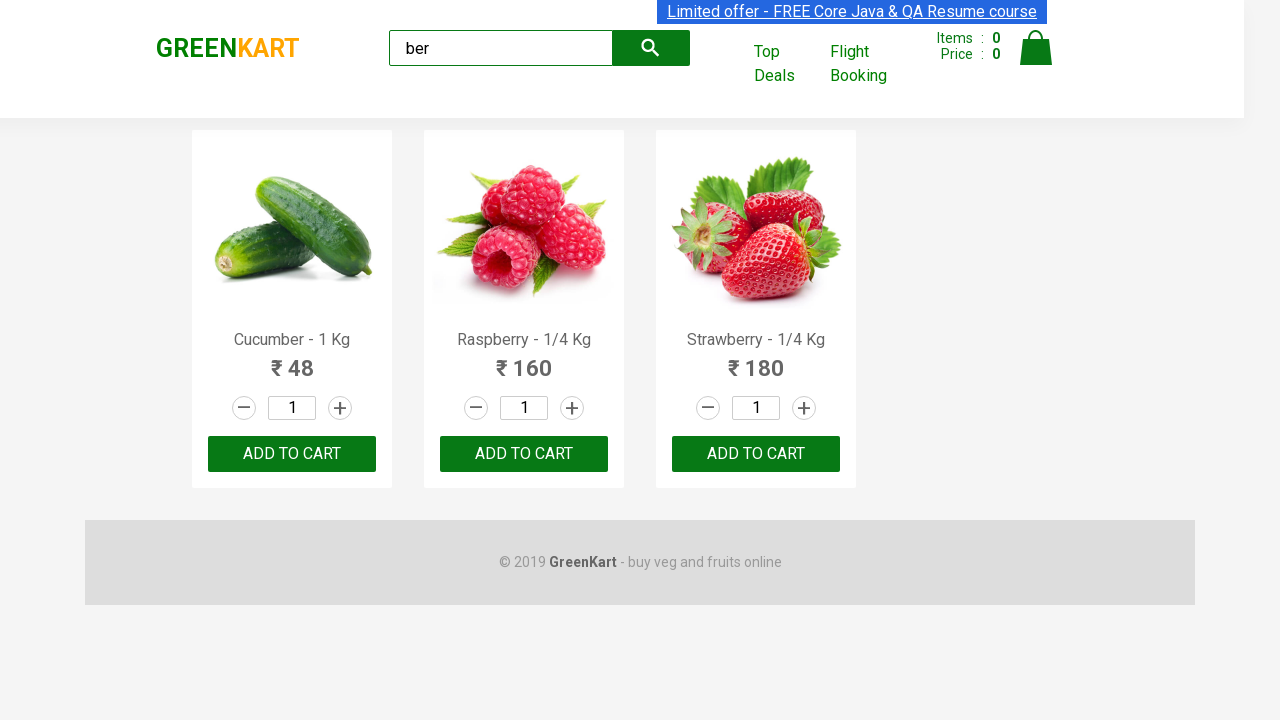

Clicked 'ADD TO CART' button 1 of 3 at (292, 454) on xpath=//button[text()='ADD TO CART'] >> nth=0
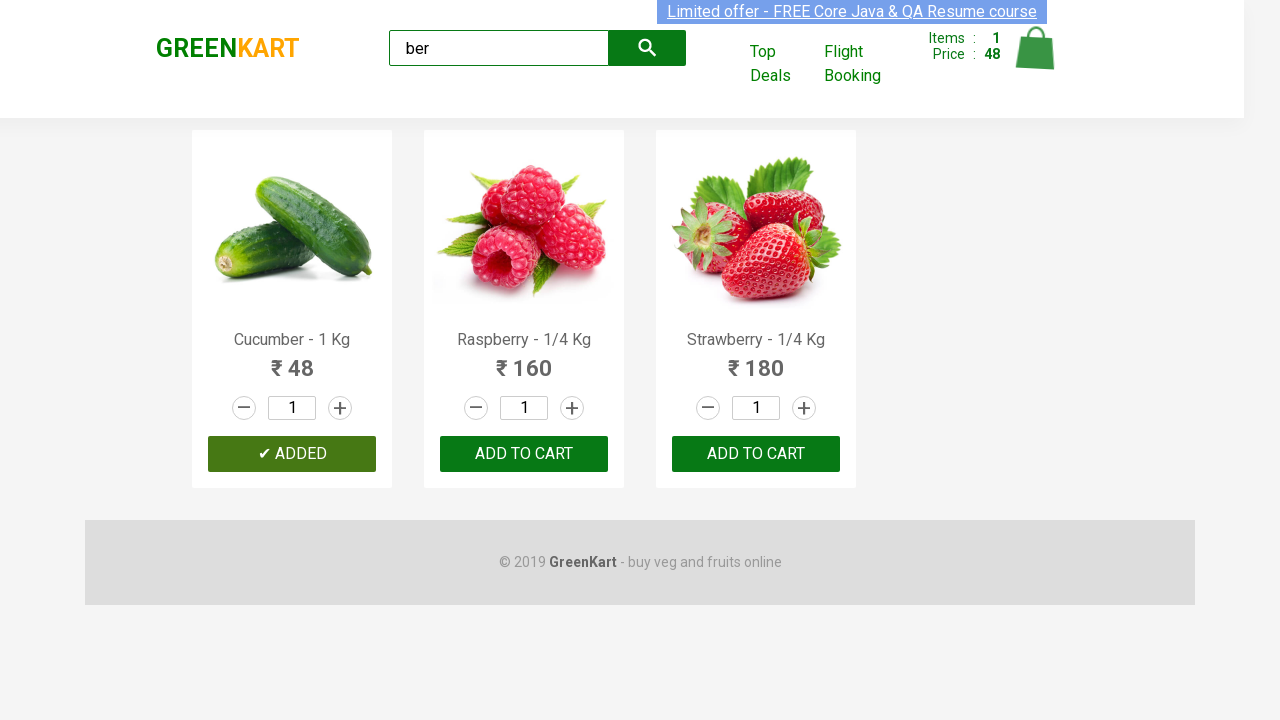

Clicked 'ADD TO CART' button 2 of 3 at (756, 454) on xpath=//button[text()='ADD TO CART'] >> nth=1
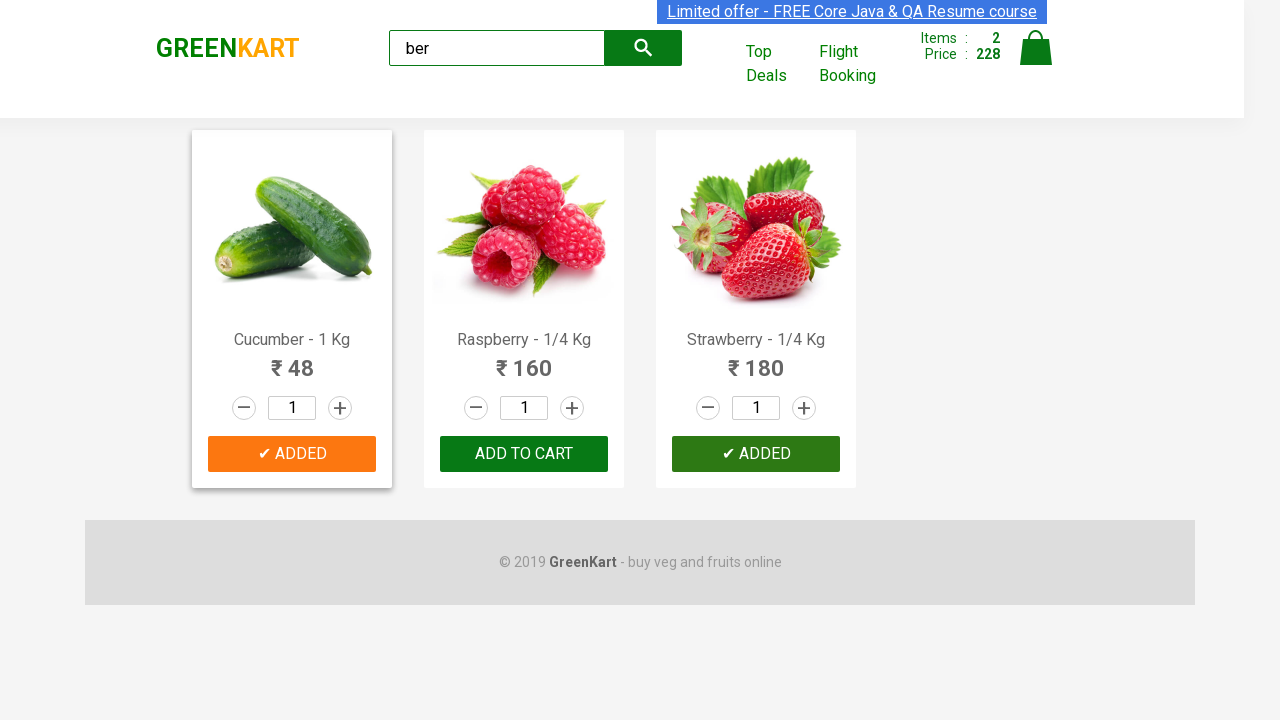

Clicked 'ADD TO CART' button 3 of 3 at (756, 454) on xpath=//button[text()='ADD TO CART'] >> nth=2
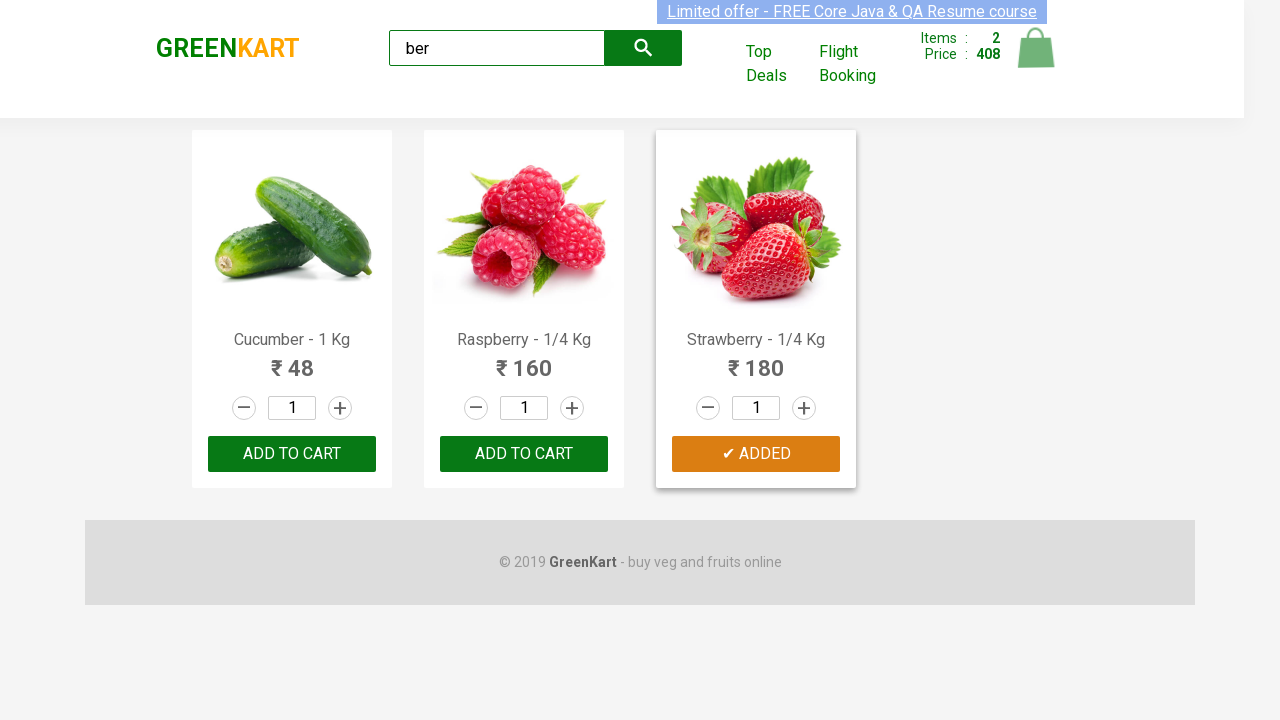

Clicked on cart icon to view shopping cart at (1036, 48) on [alt='Cart']
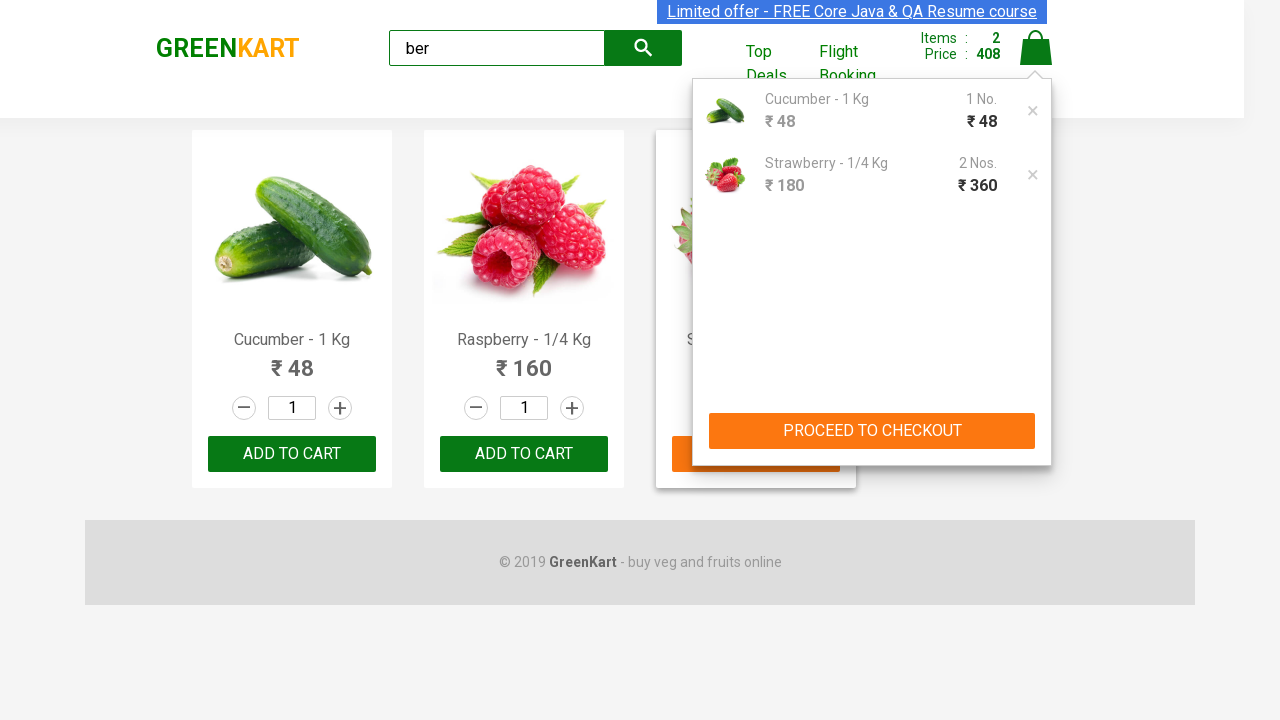

Clicked 'PROCEED TO CHECKOUT' button at (872, 431) on xpath=//button[text()='PROCEED TO CHECKOUT']
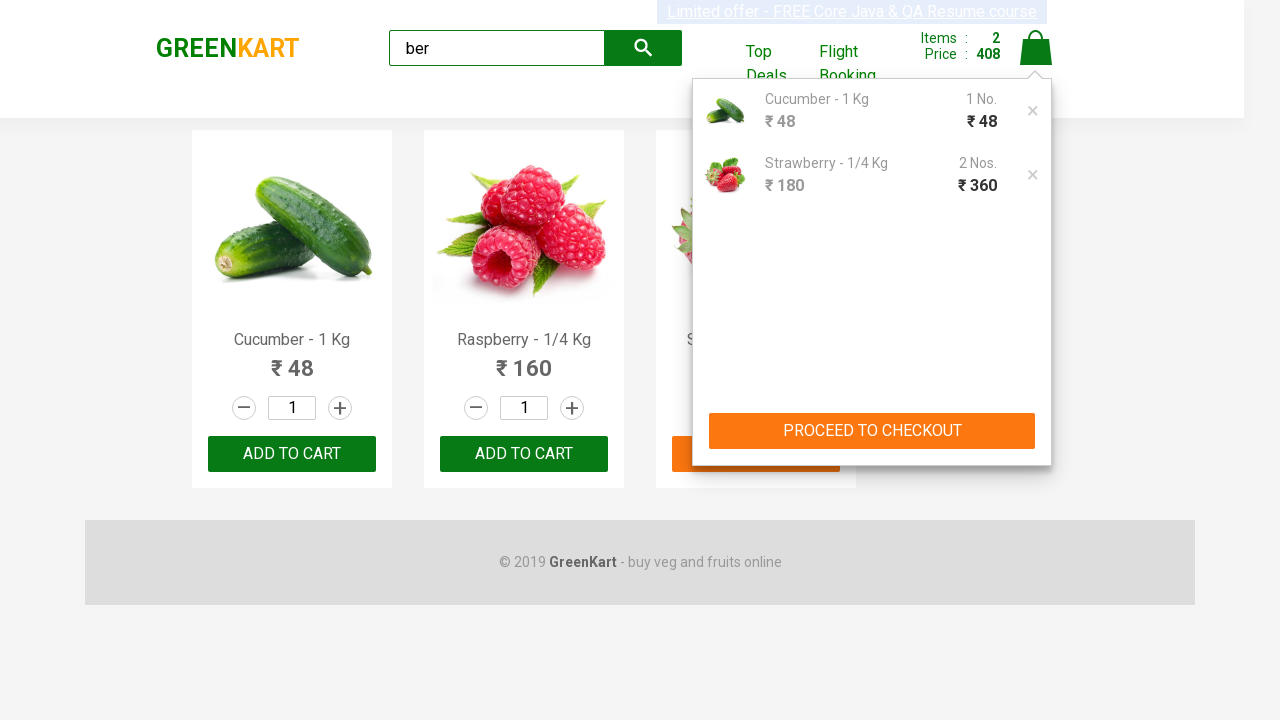

Promo code input field is now visible
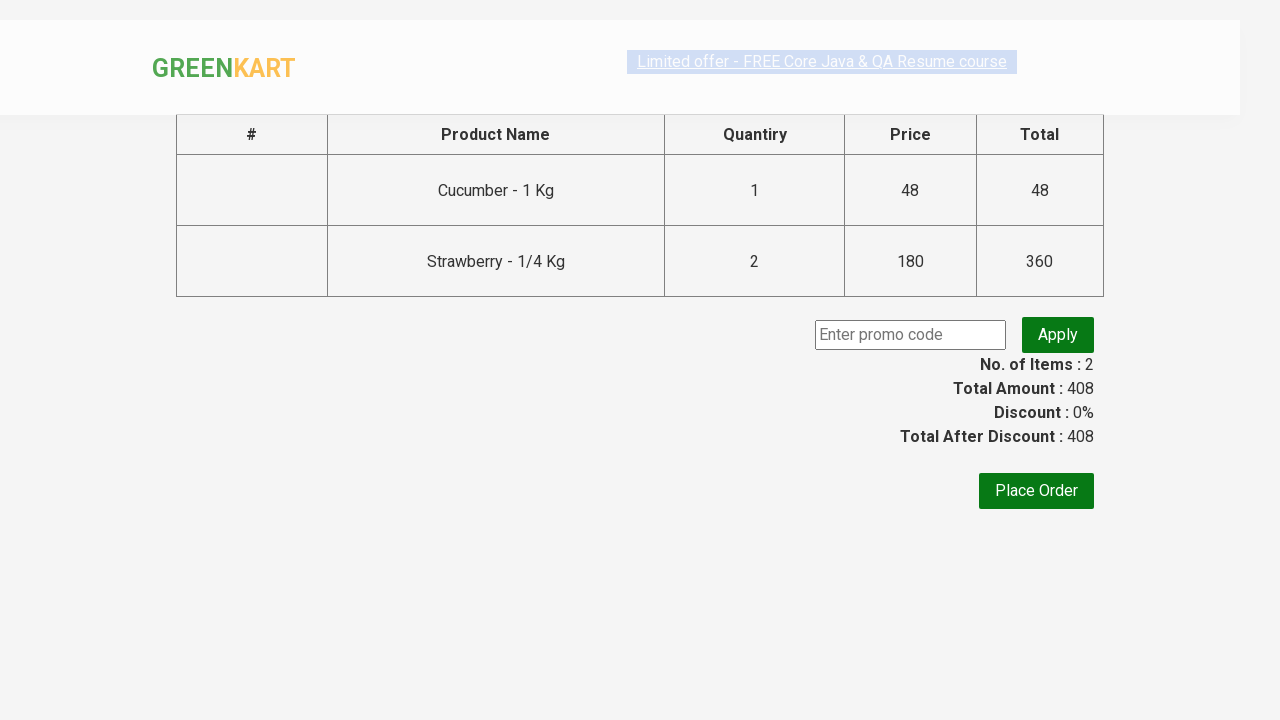

Entered promo code 'rahulshettyacademy' on .promoCode
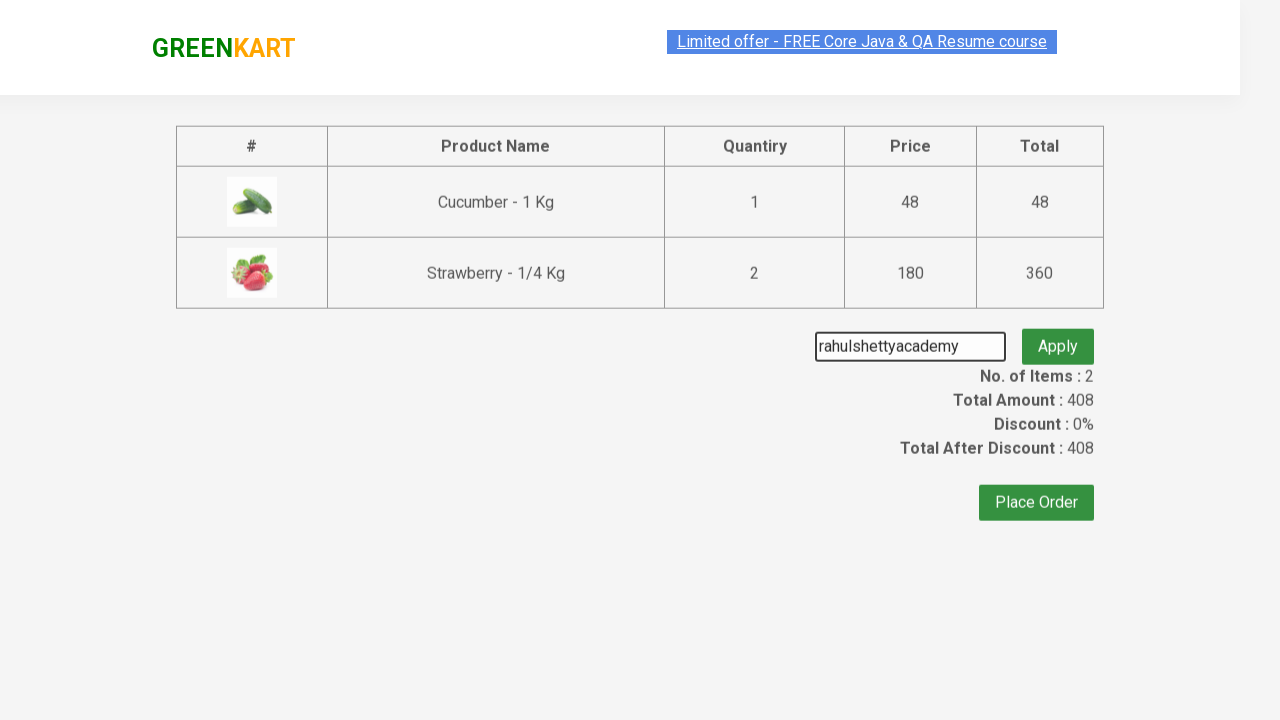

Clicked 'Apply' button to apply promo code at (1058, 335) on .promoBtn
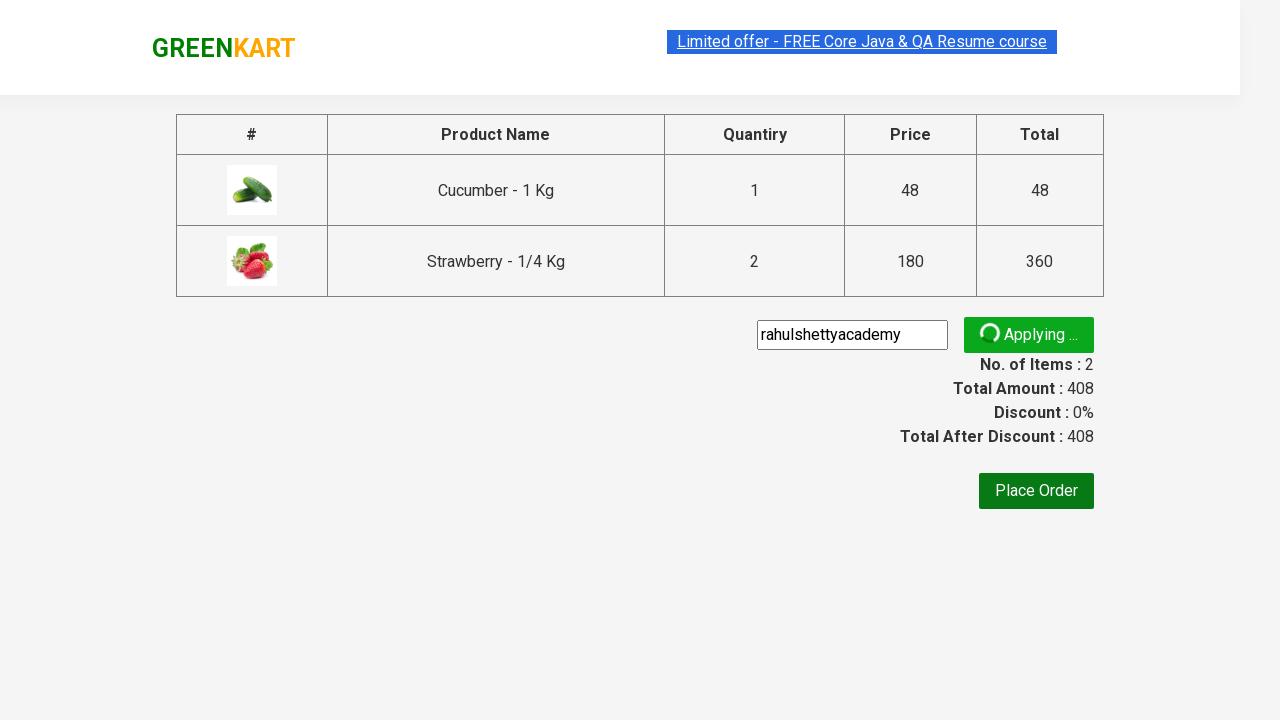

Promo code successfully applied - promo info displayed
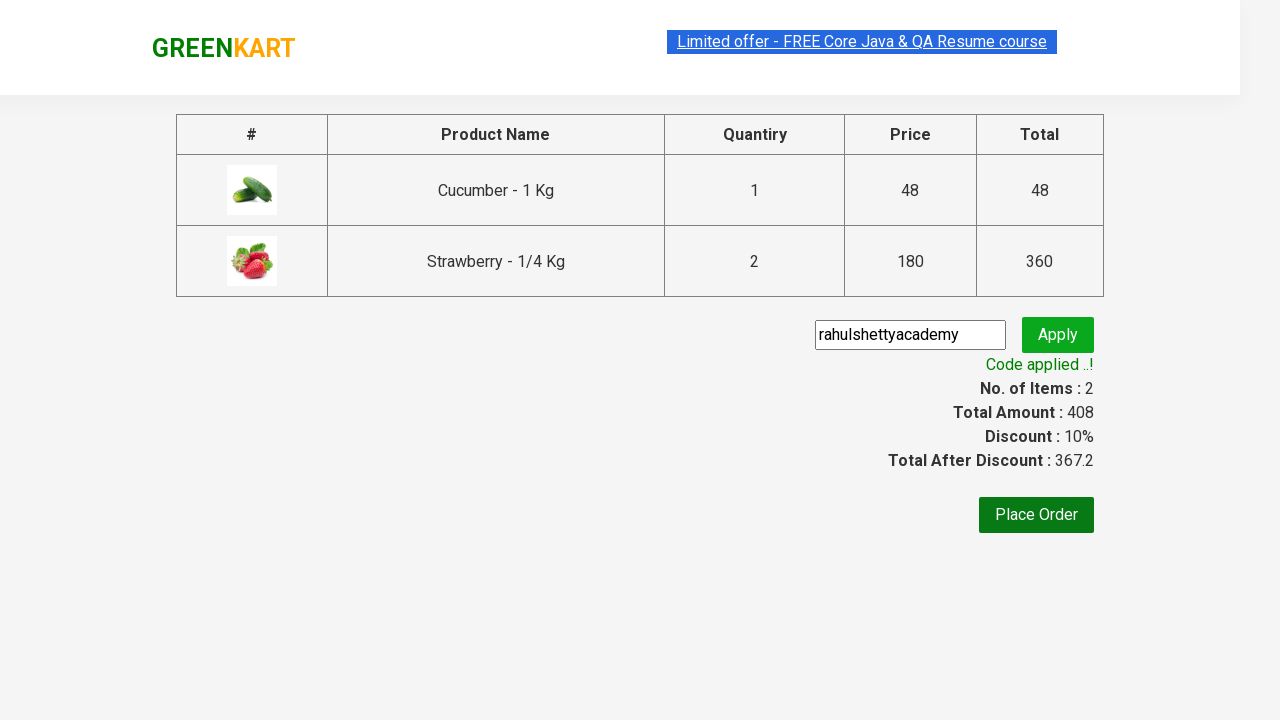

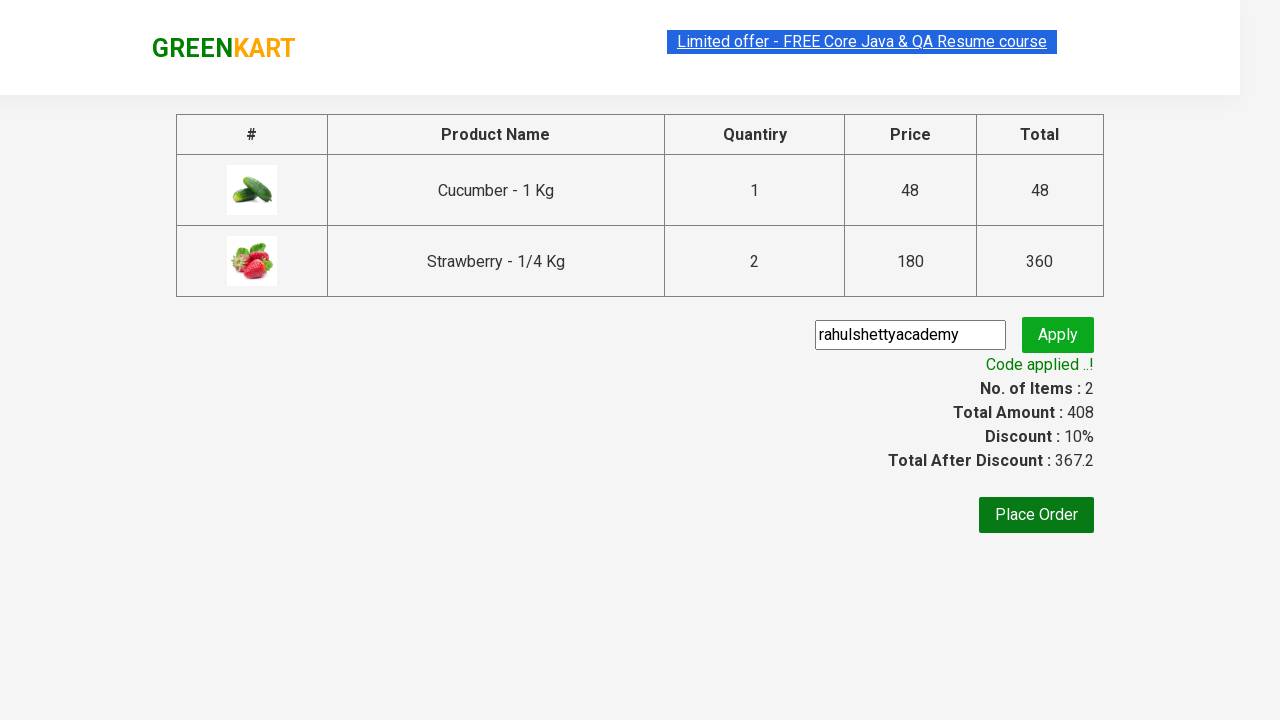